Opens the Ajio e-commerce website homepage and verifies it loads successfully.

Starting URL: https://www.ajio.com/

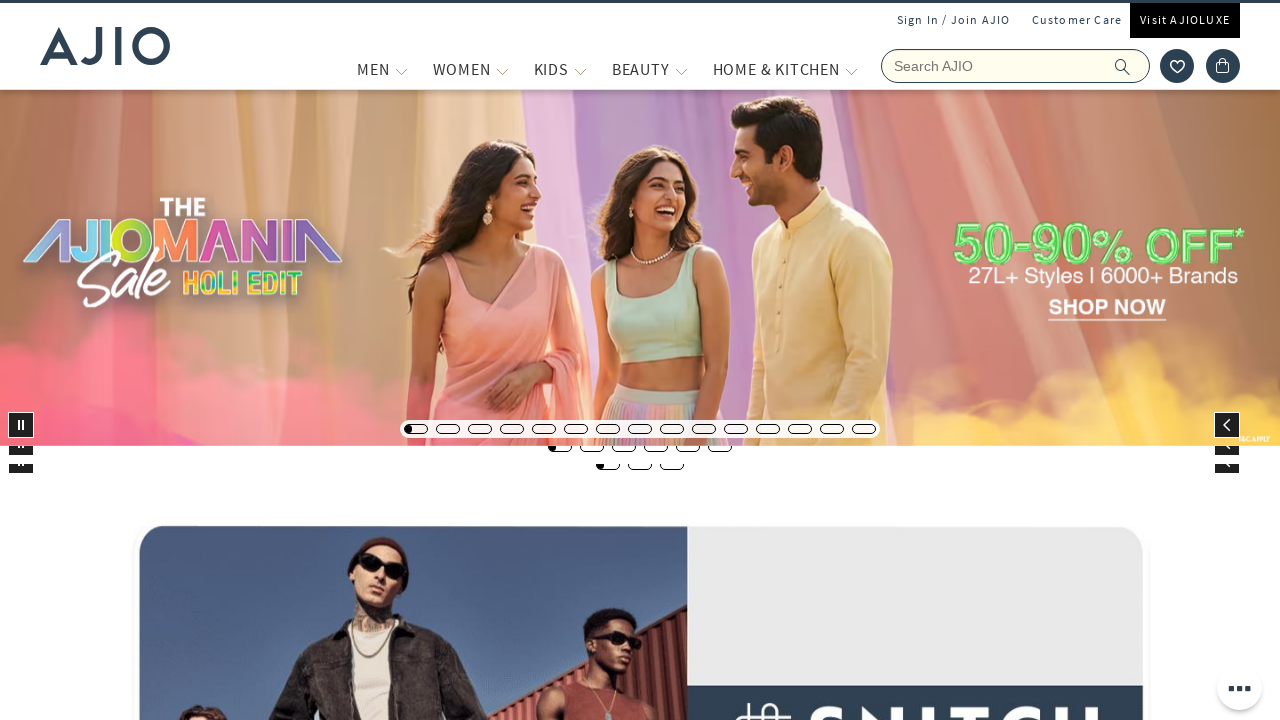

Waited for page DOM content to load
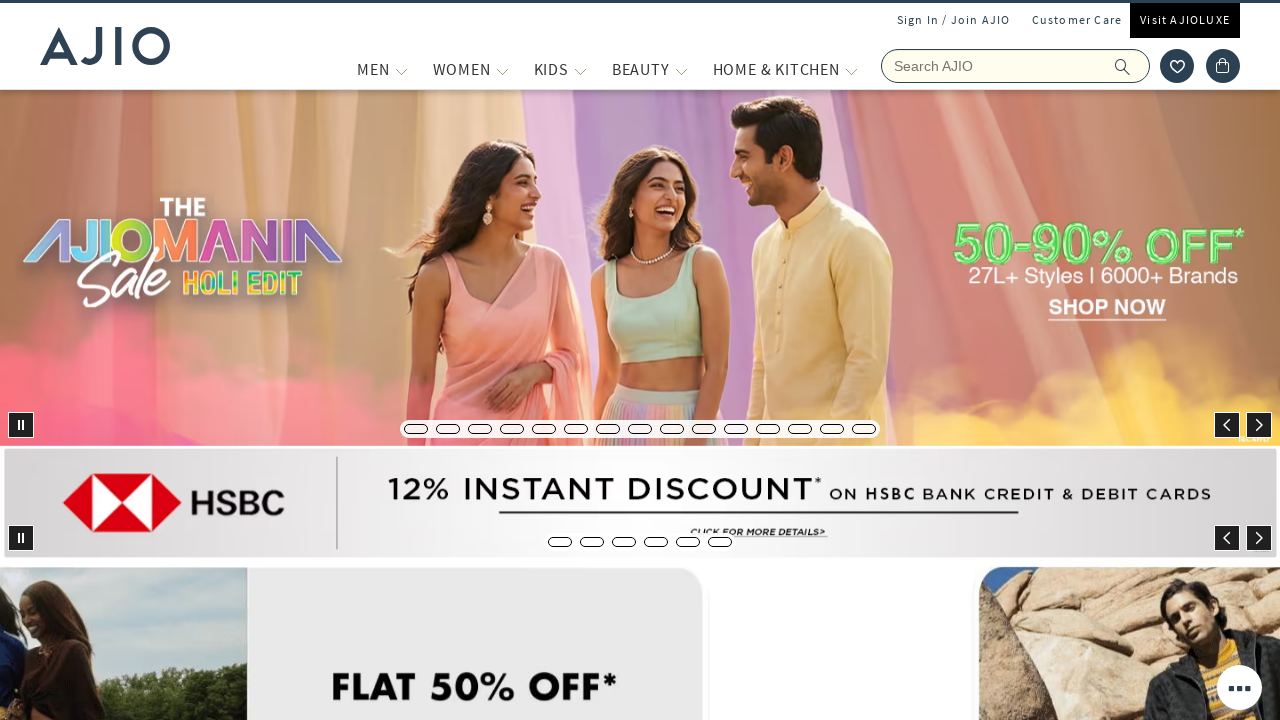

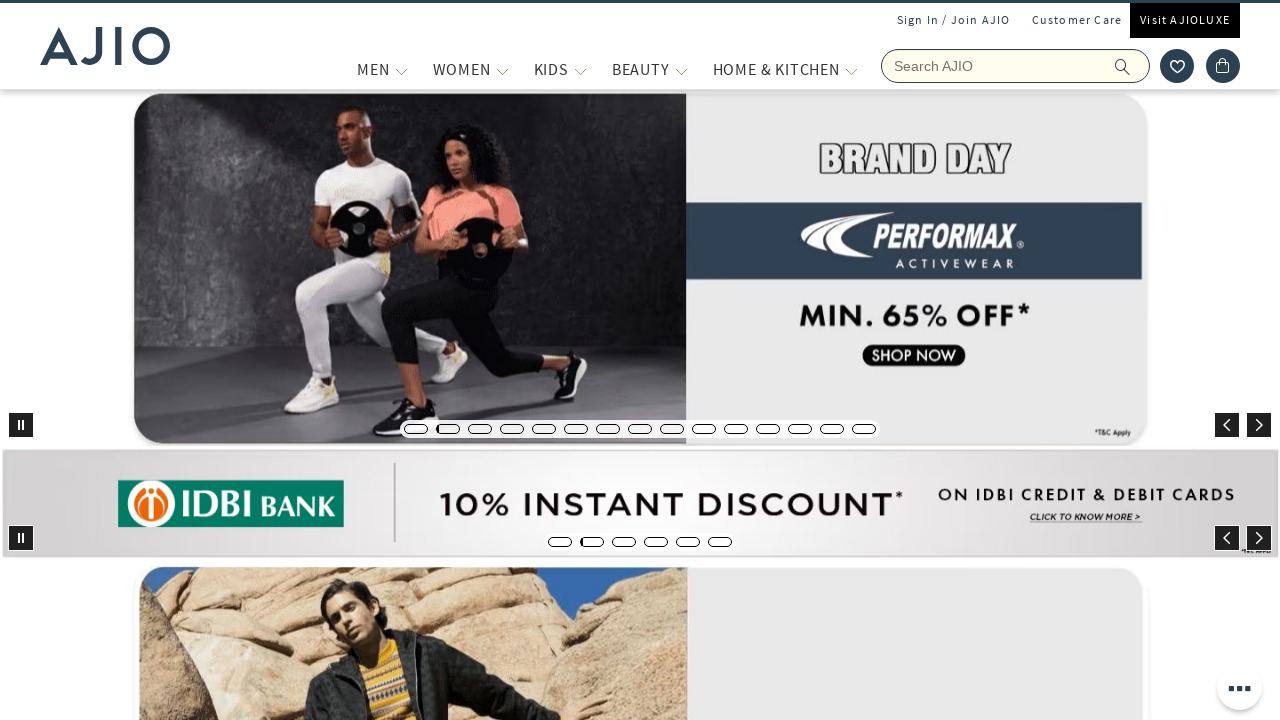